Tests that new items are appended to the bottom of the todo list and counter displays correctly

Starting URL: https://demo.playwright.dev/todomvc

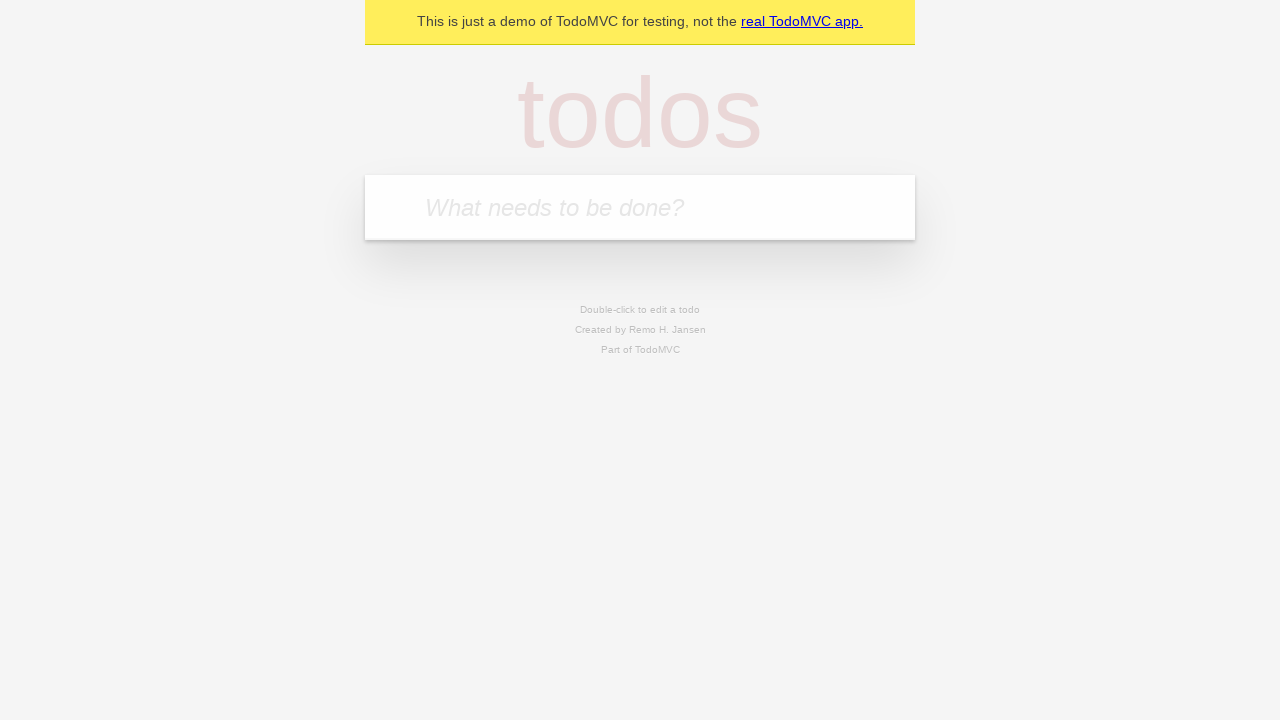

Filled input field with 'buy some cheese' on internal:attr=[placeholder="What needs to be done?"i]
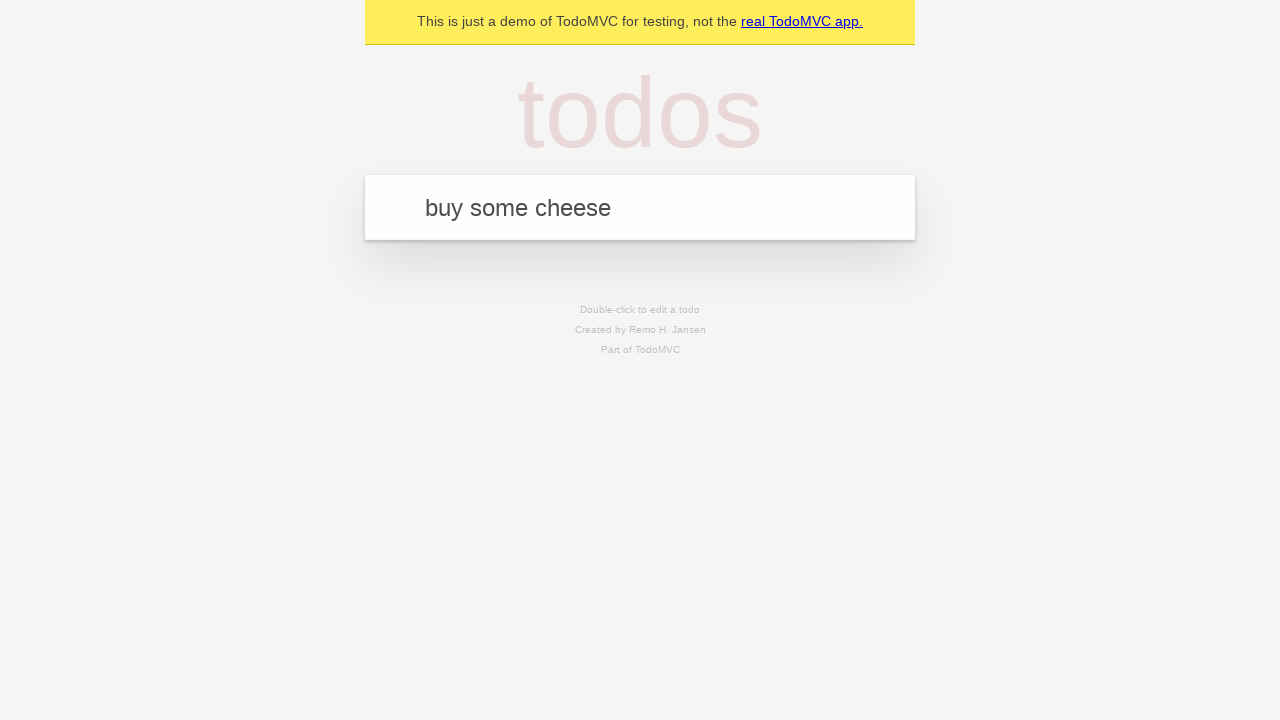

Pressed Enter to add first todo item on internal:attr=[placeholder="What needs to be done?"i]
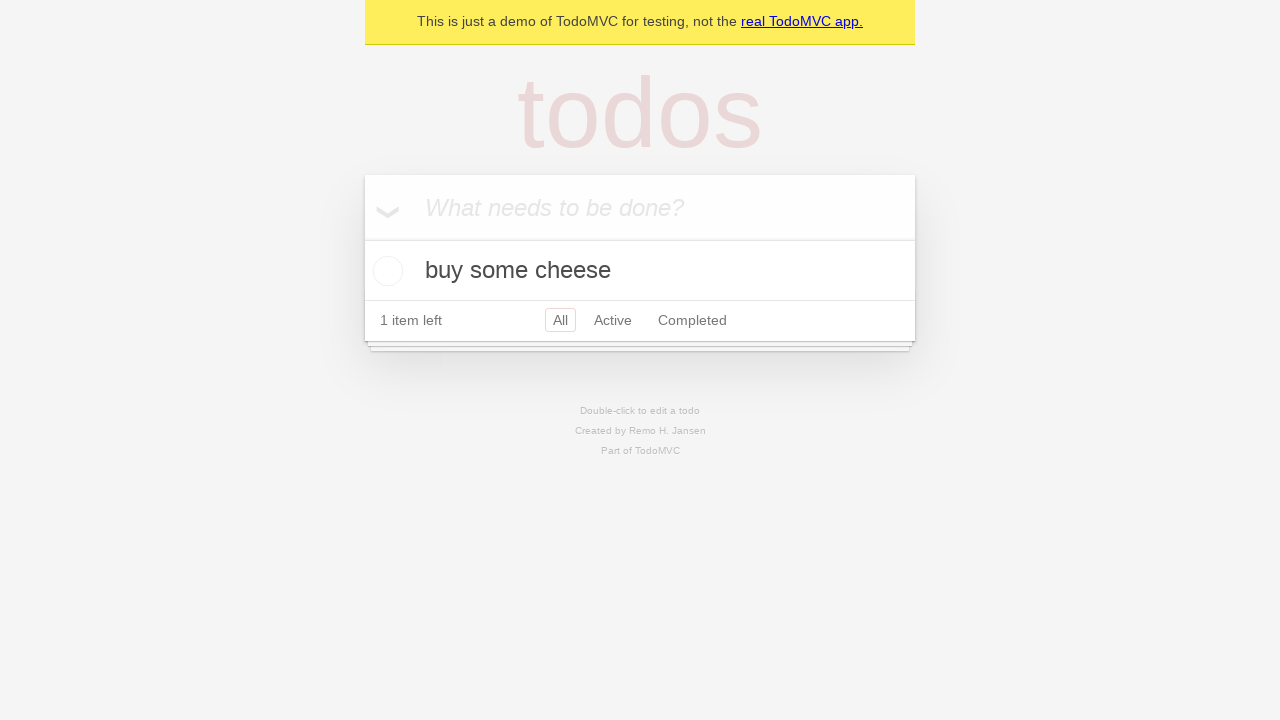

Filled input field with 'feed the cat' on internal:attr=[placeholder="What needs to be done?"i]
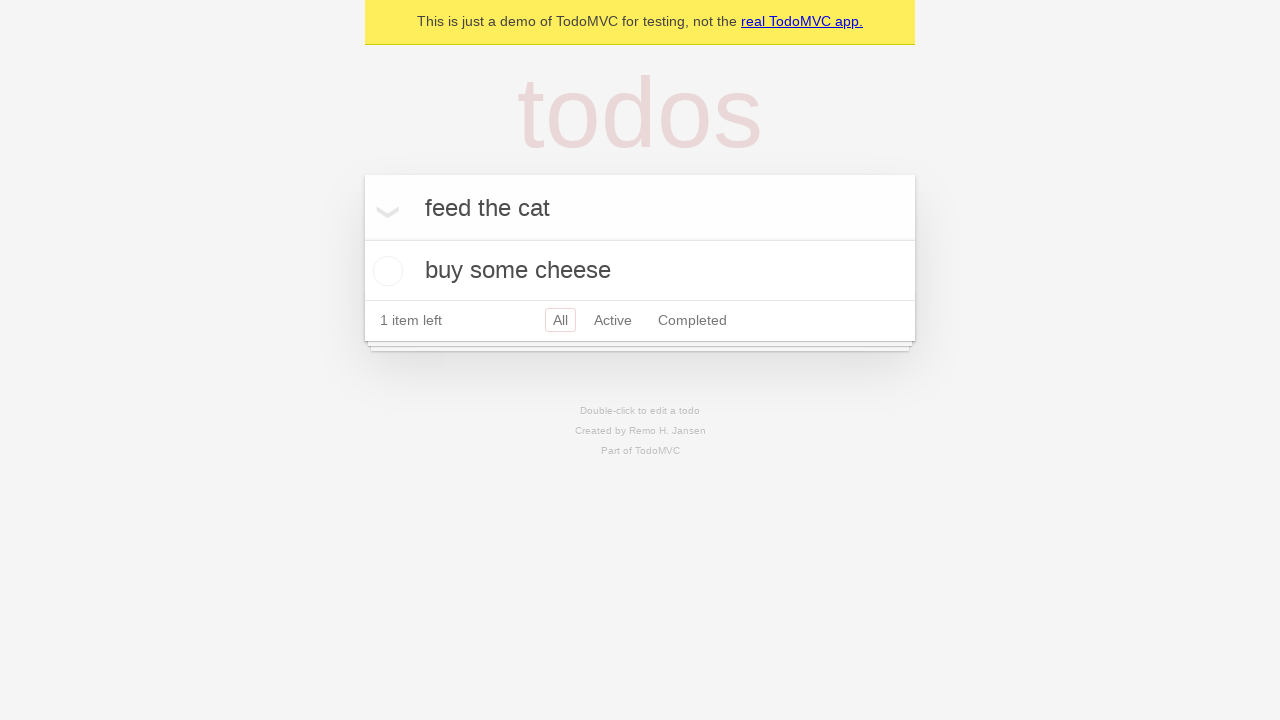

Pressed Enter to add second todo item on internal:attr=[placeholder="What needs to be done?"i]
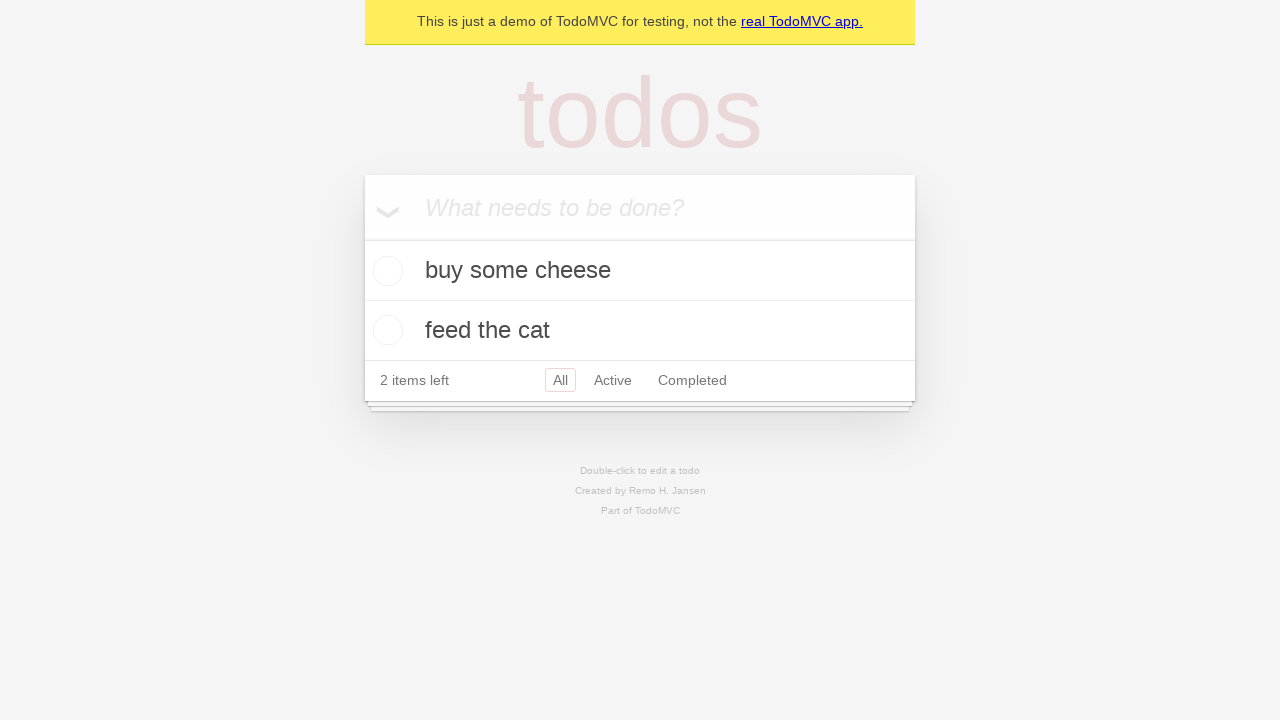

Filled input field with 'book a doctors appointment' on internal:attr=[placeholder="What needs to be done?"i]
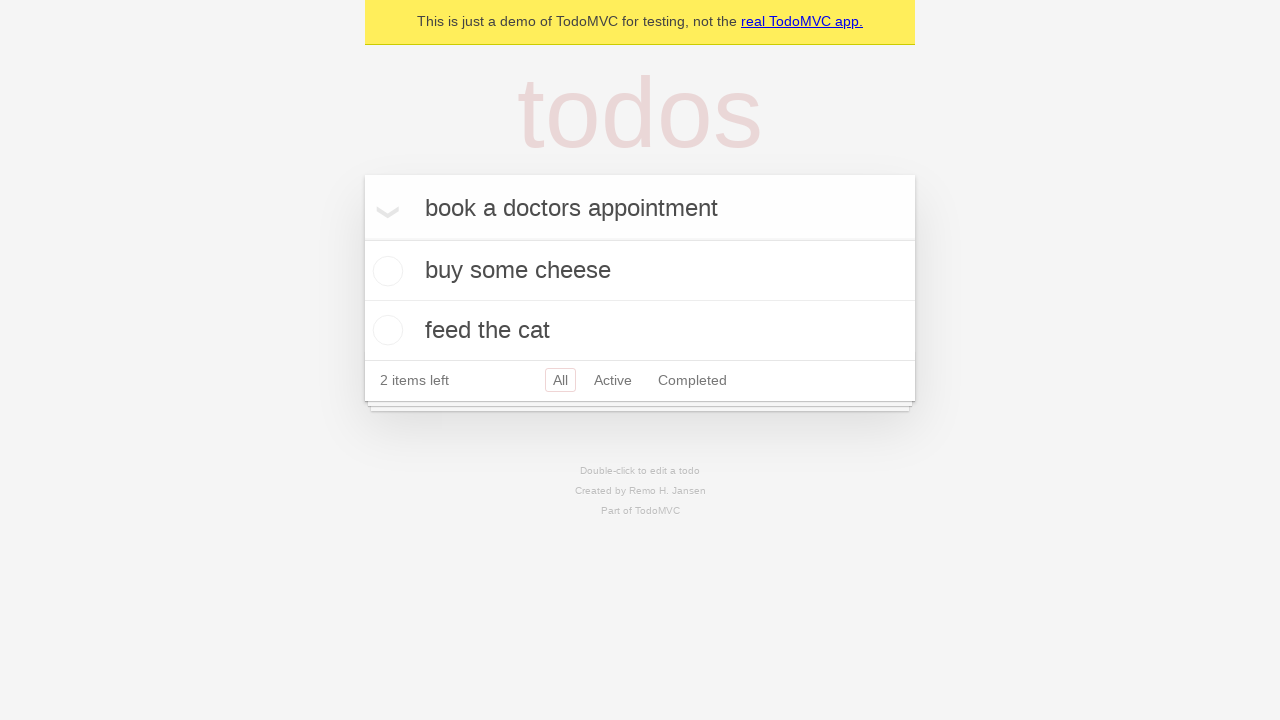

Pressed Enter to add third todo item on internal:attr=[placeholder="What needs to be done?"i]
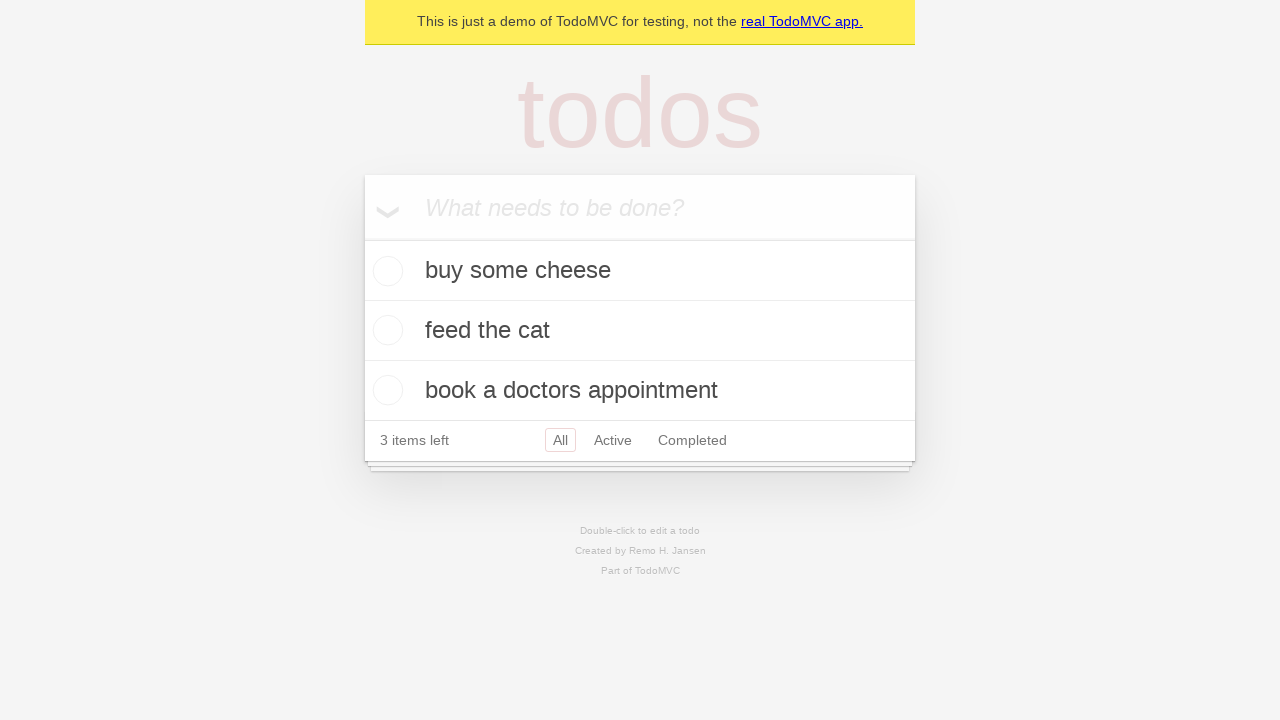

Verified counter displays '3 items left'
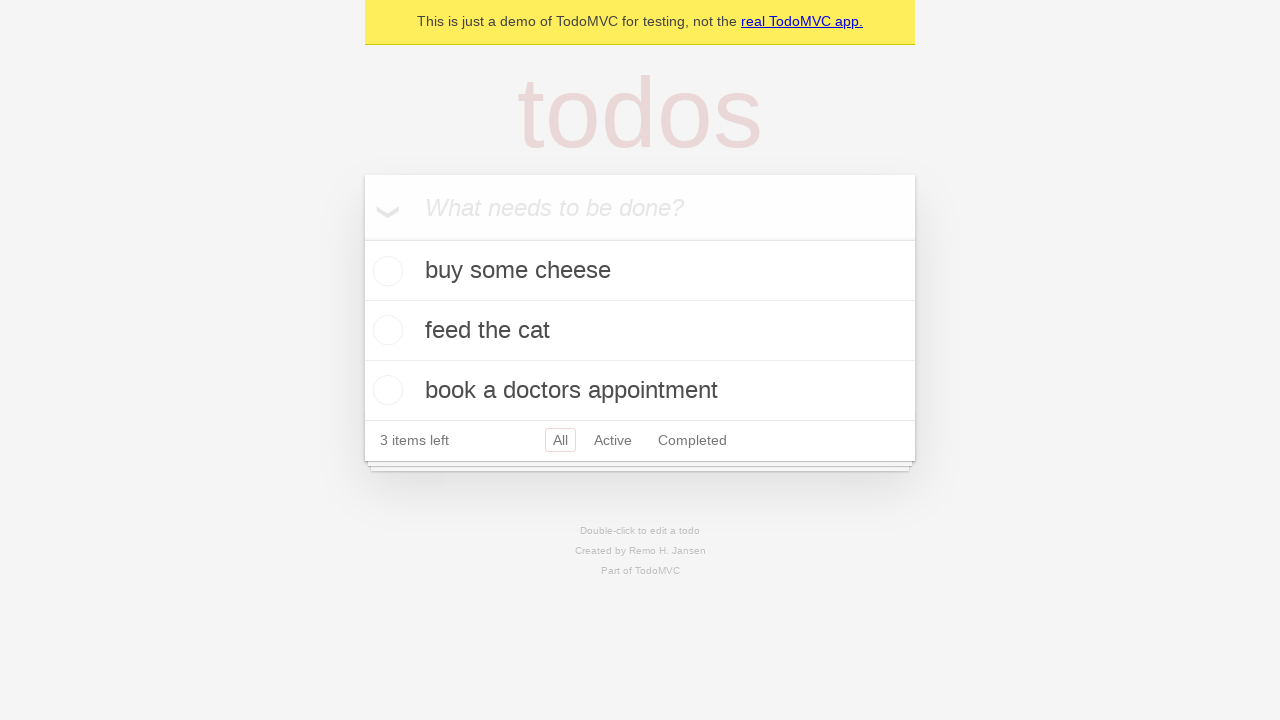

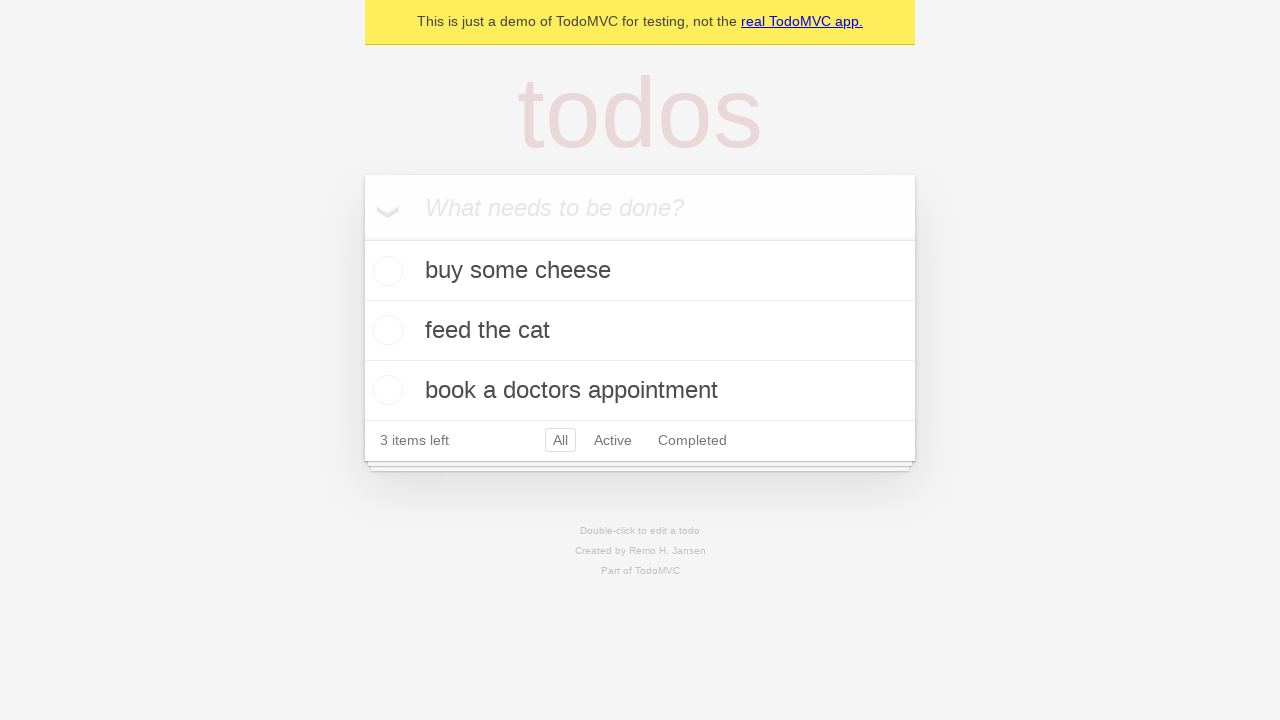